Tests right-click (context click) functionality on a jQuery context menu demo page by performing a context click on a button element to trigger the context menu.

Starting URL: http://swisnl.github.io/jQuery-contextMenu/demo.html

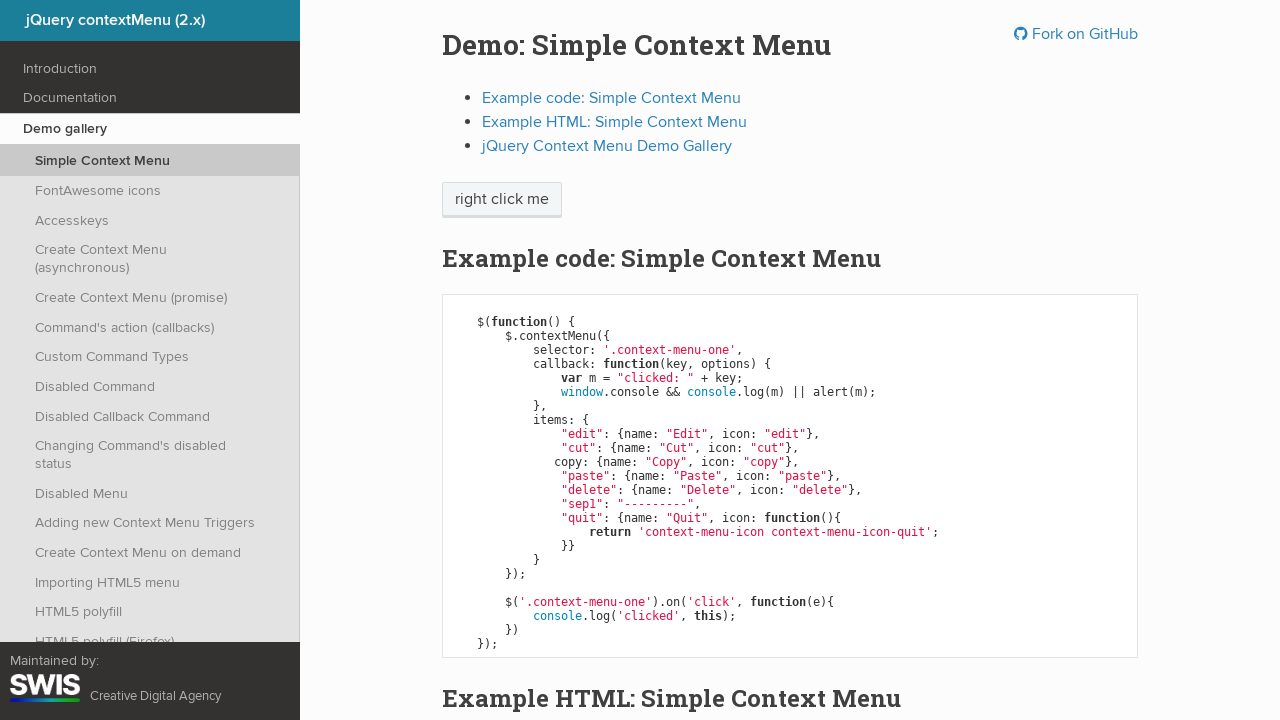

Located context menu button element
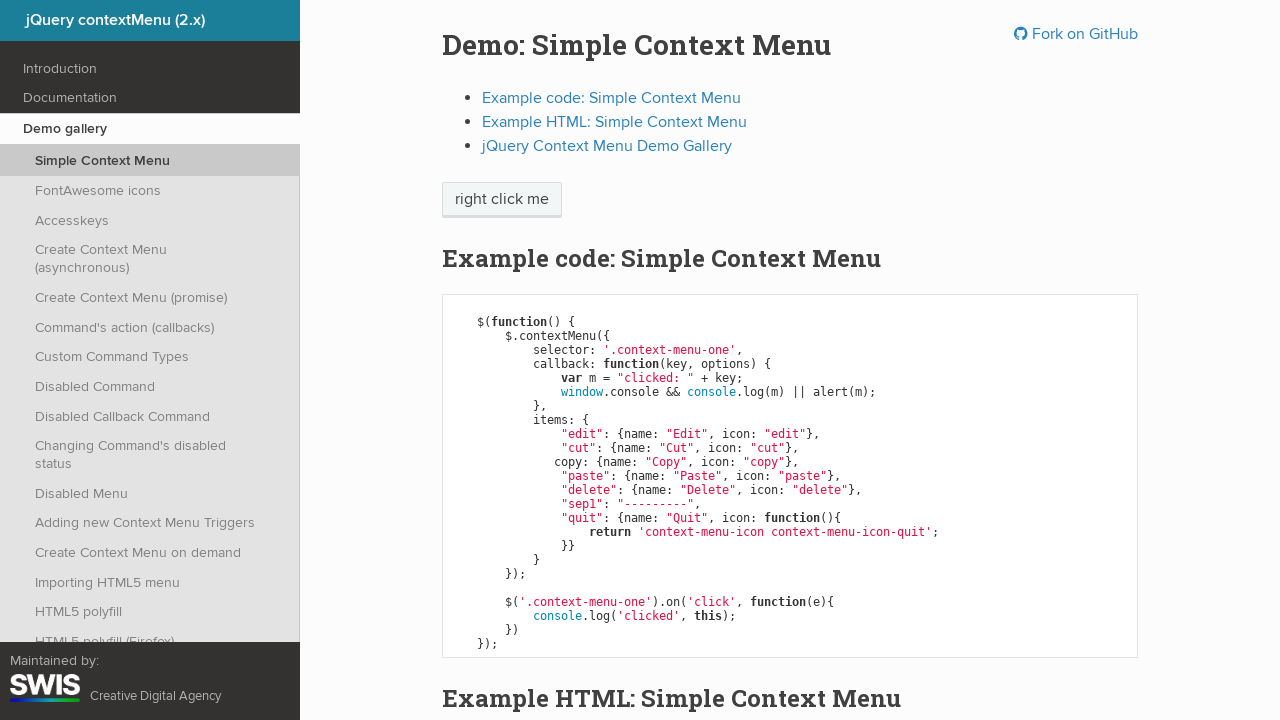

Button is now visible
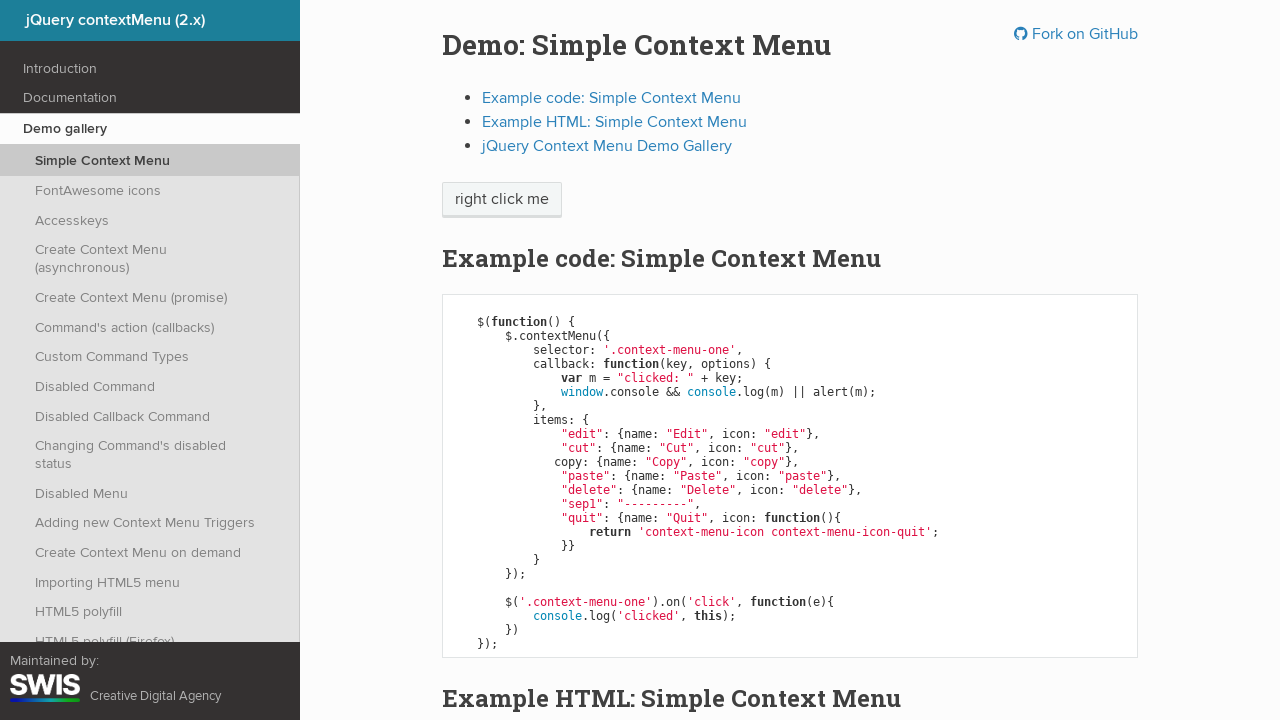

Performed right-click on context menu button at (502, 200) on span.context-menu-one.btn.btn-neutral
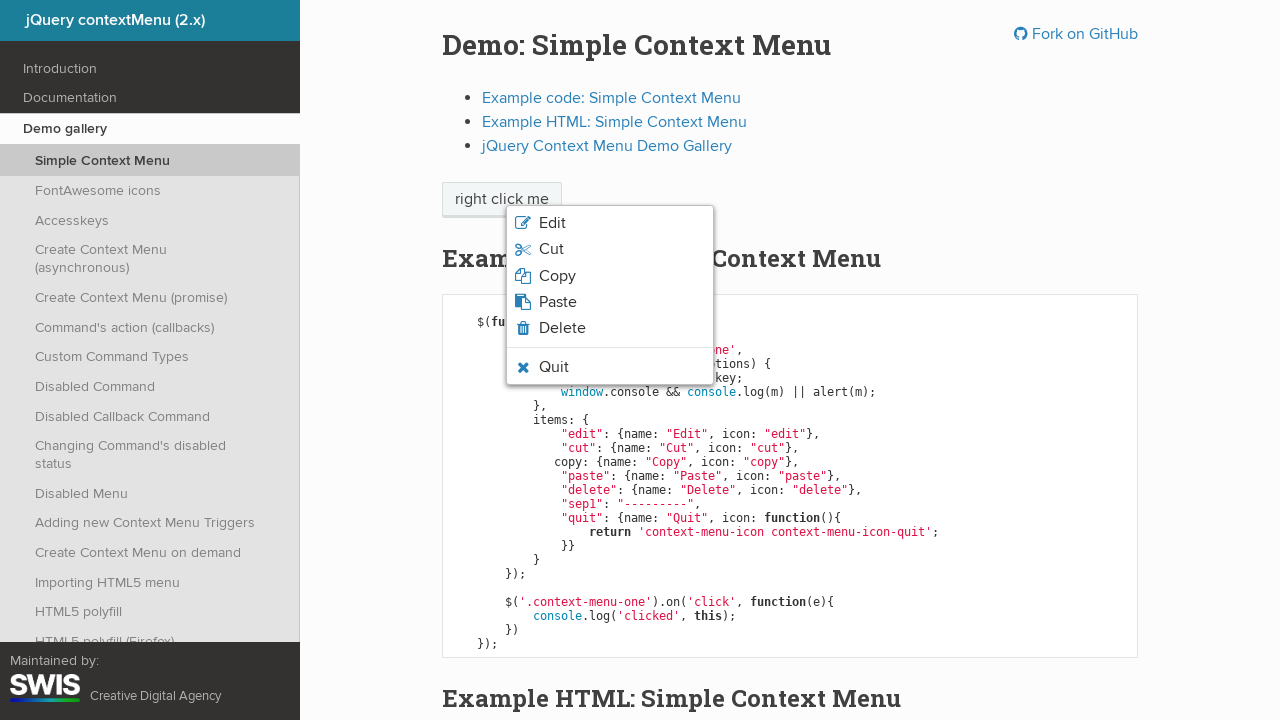

Context menu appeared
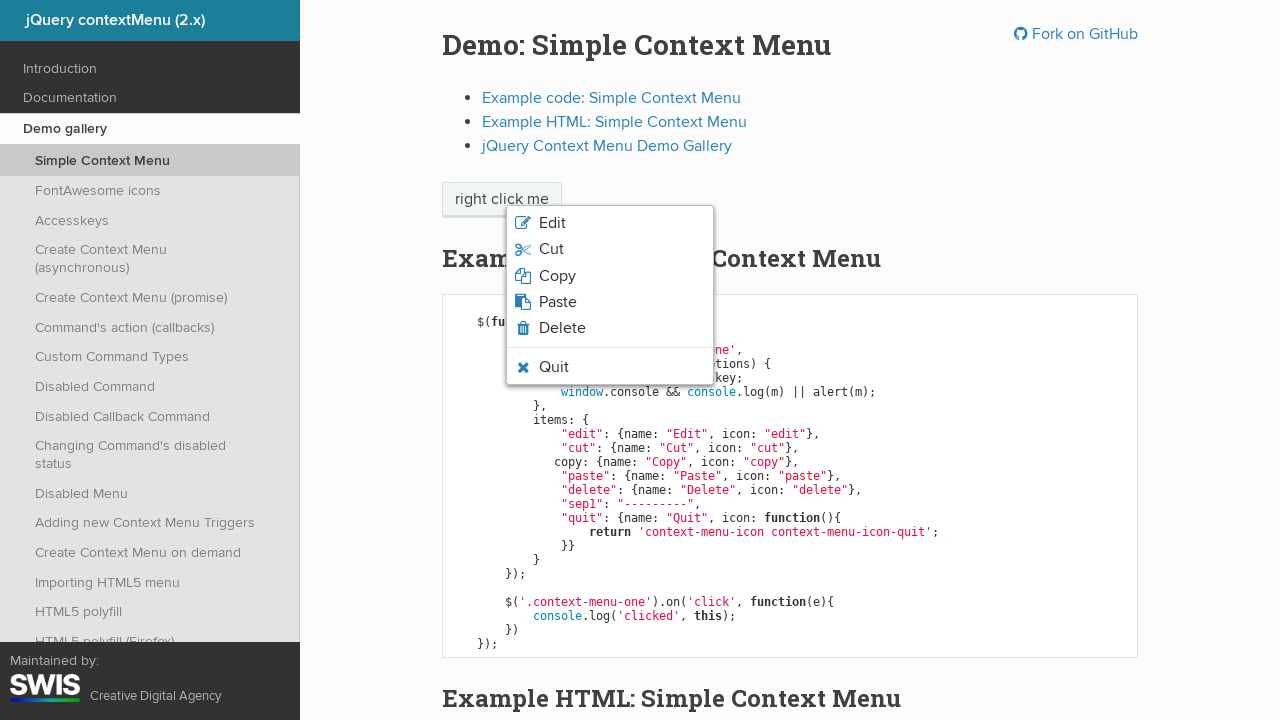

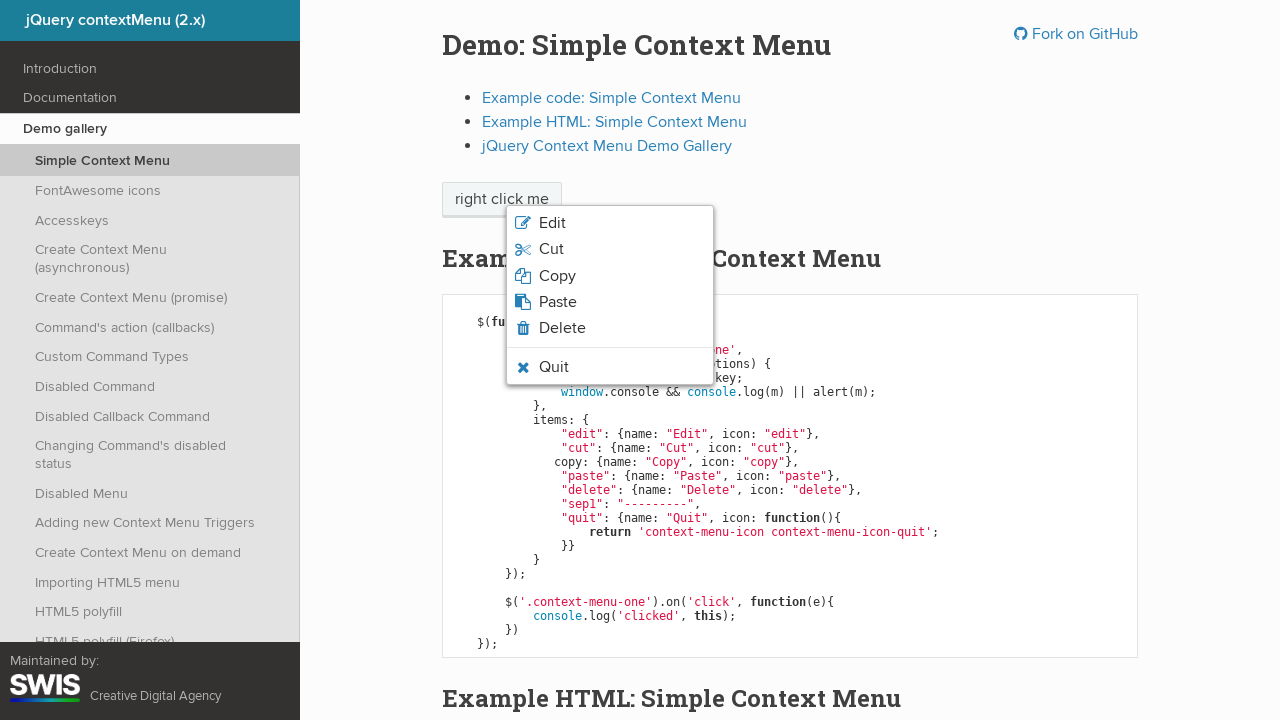